Tests checkbox functionality by verifying initial state, clicking a checkbox, confirming selection, and counting total checkboxes on the page

Starting URL: https://rahulshettyacademy.com/dropdownsPractise/

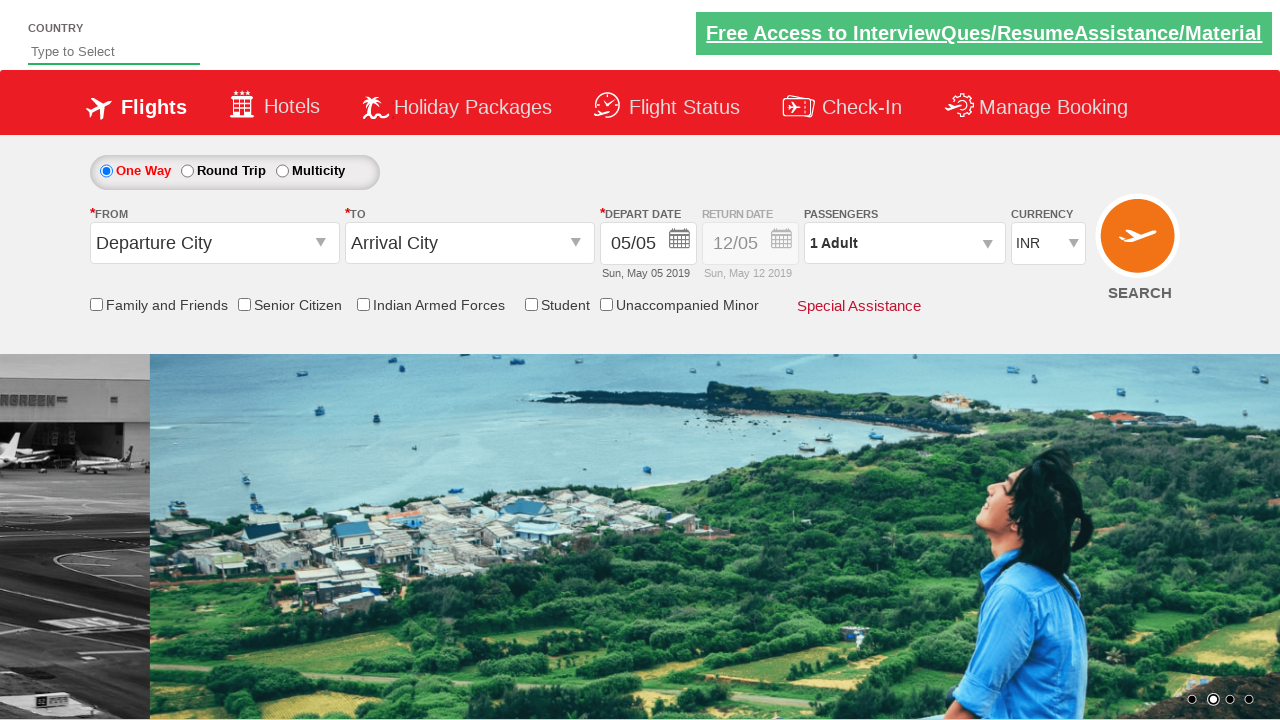

Checked initial state of Friends and Family checkbox - should be unselected
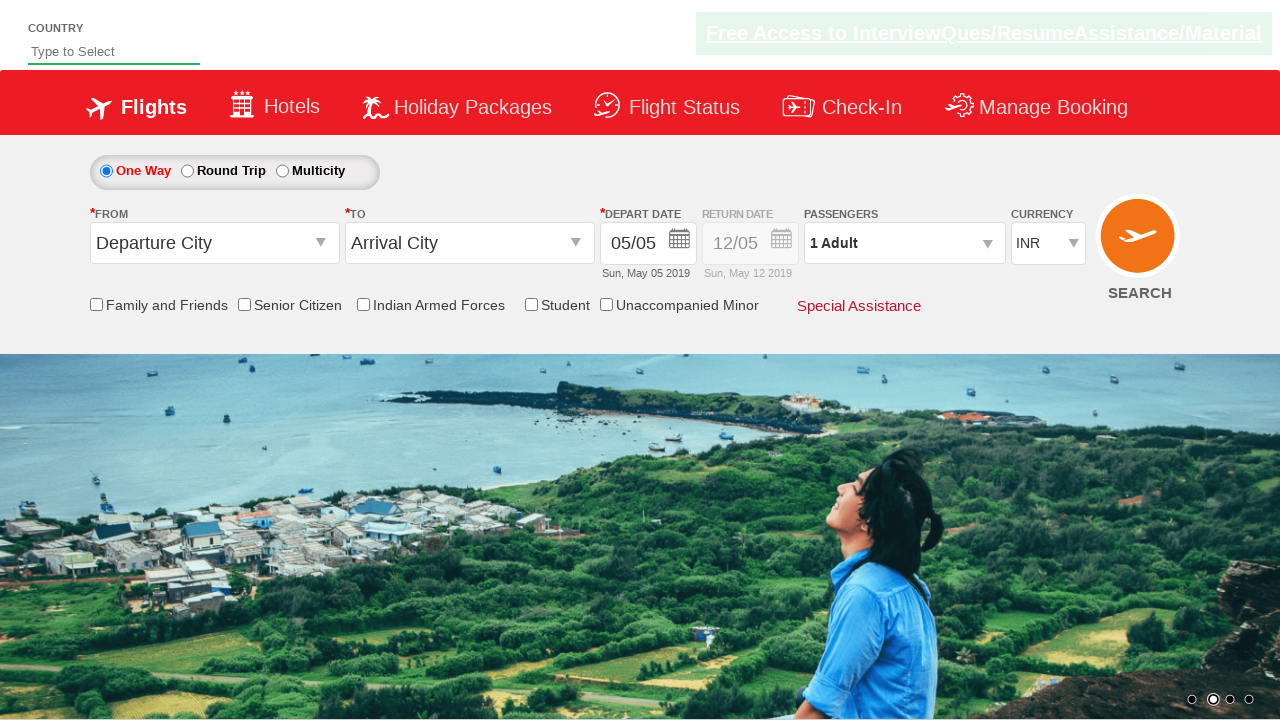

Verified Friends and Family checkbox is initially unselected
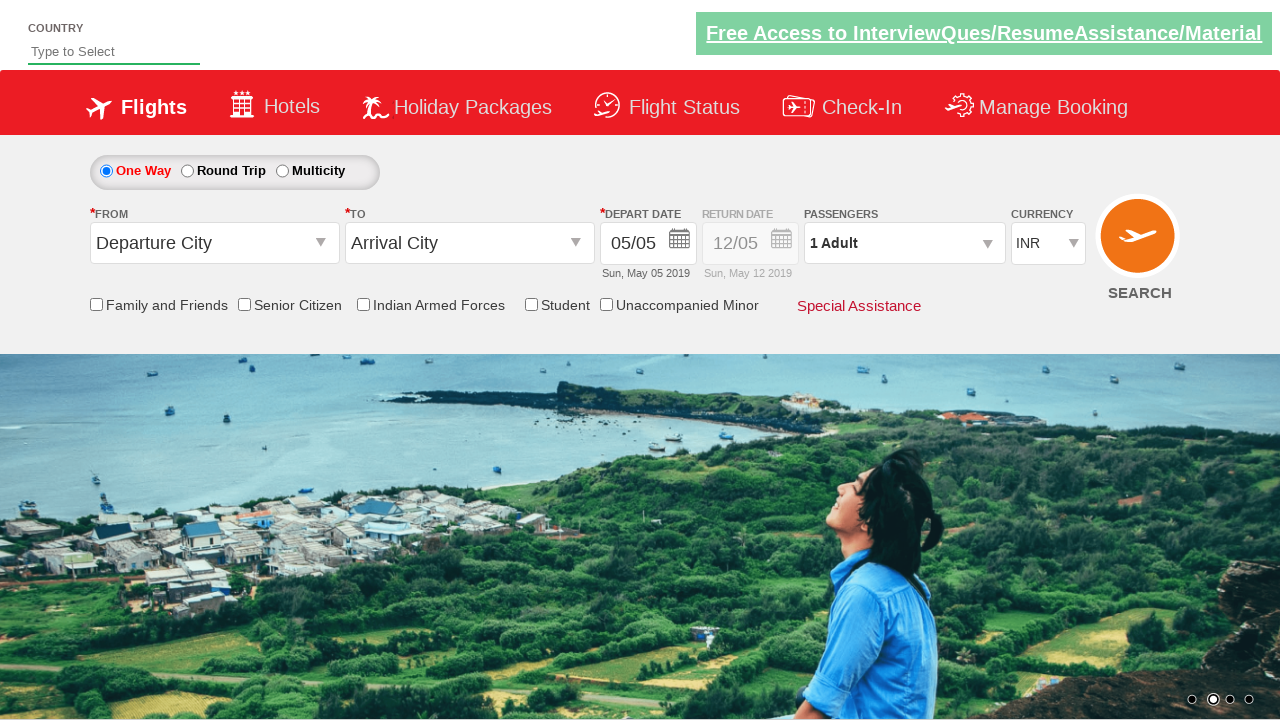

Clicked Friends and Family checkbox at (96, 304) on input[id*='friendsandfamily']
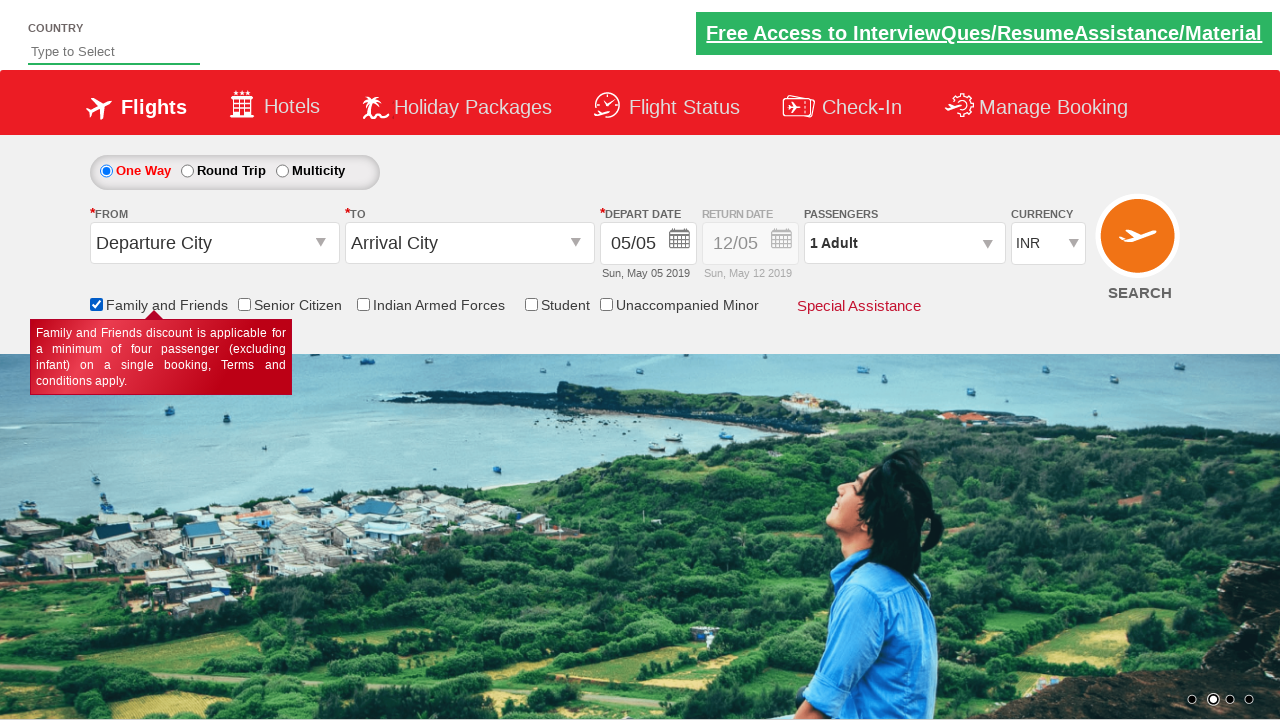

Checked state of Friends and Family checkbox after clicking - should be selected
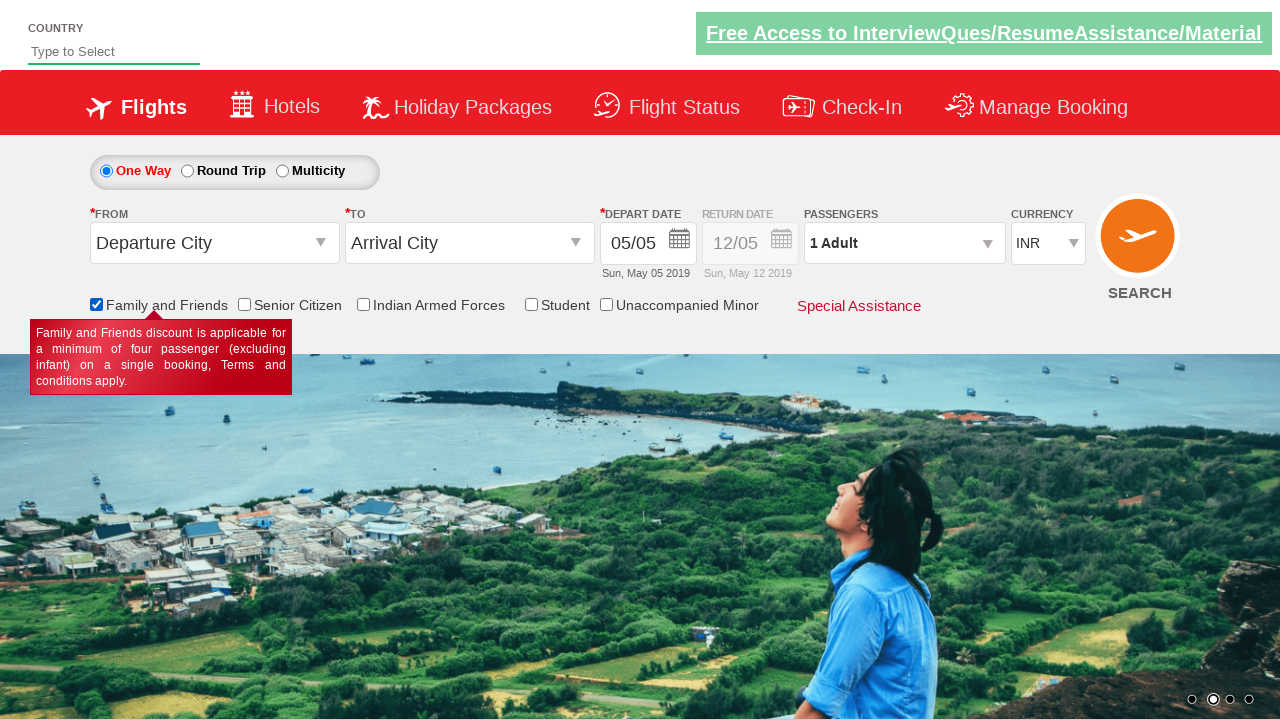

Verified Friends and Family checkbox is now selected
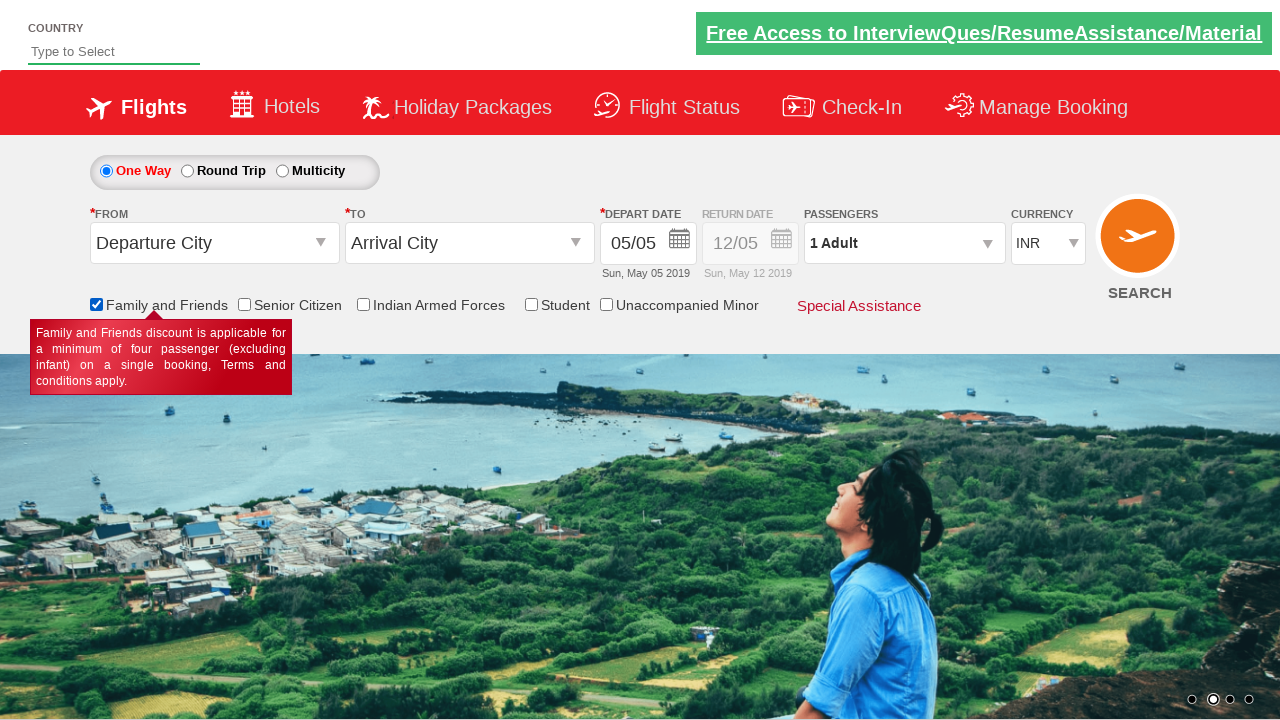

Counted total checkboxes on the page
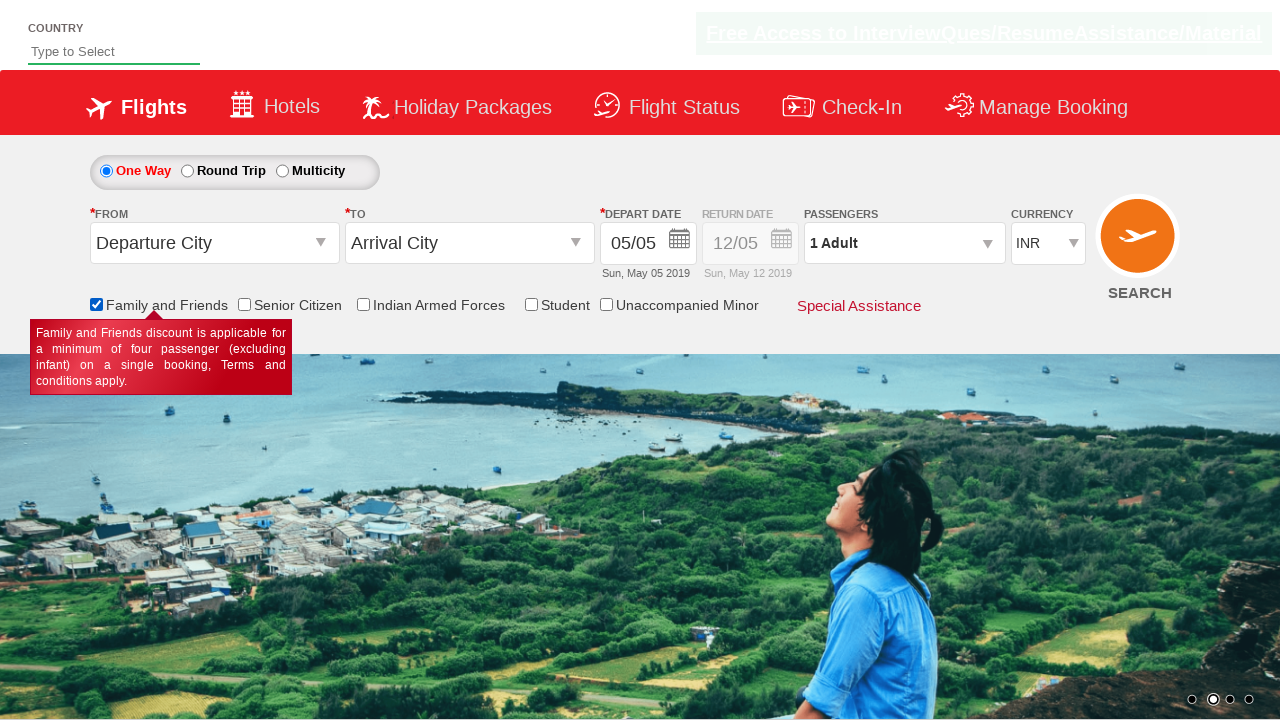

Verified total of 6 checkboxes found on the page
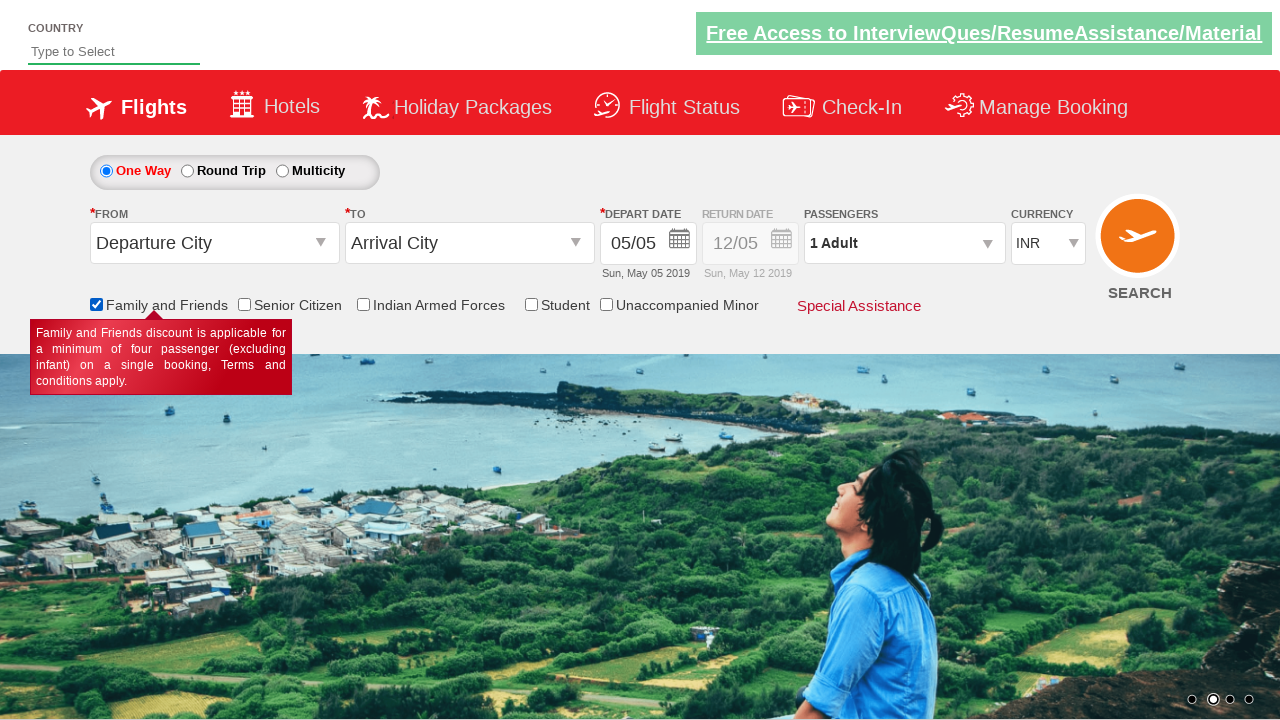

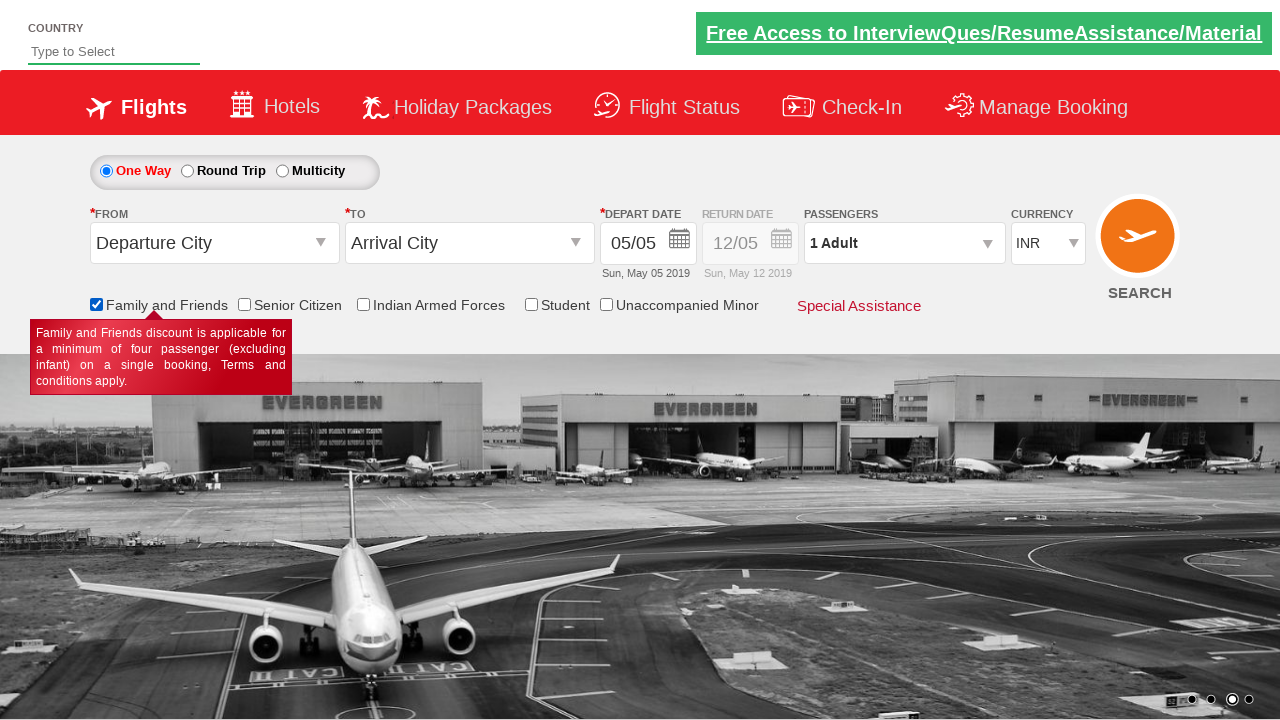